Tests JavaScript alert handling by triggering an alert dialog and accepting it, then verifying the success message

Starting URL: https://the-internet.herokuapp.com/javascript_alerts

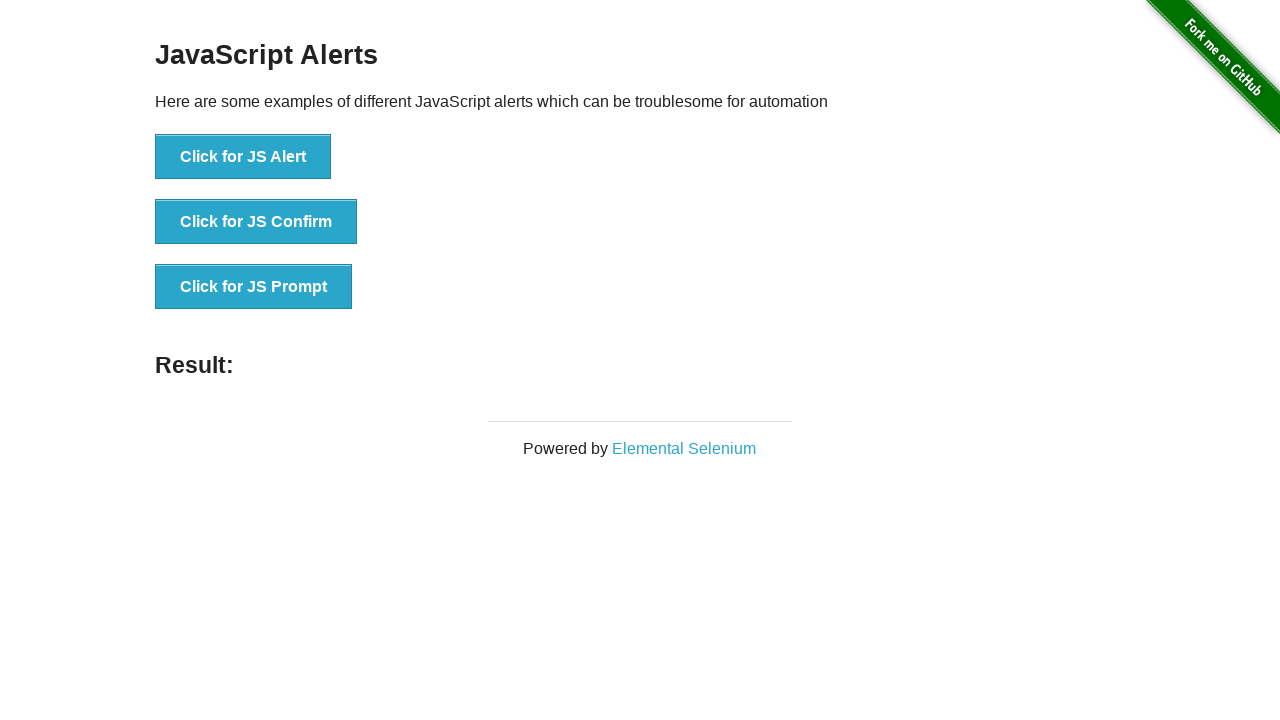

Clicked button to trigger JavaScript alert at (243, 157) on xpath=//button[@onclick='jsAlert()']
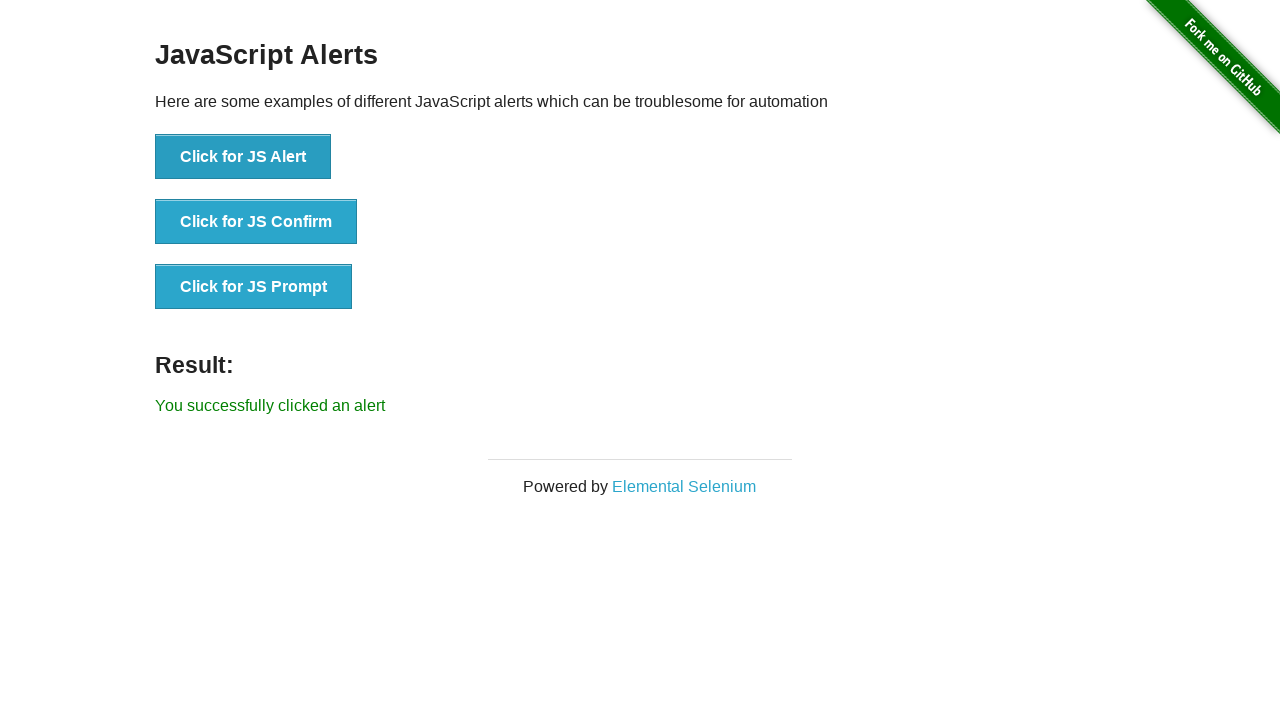

Set up dialog handler to accept alerts
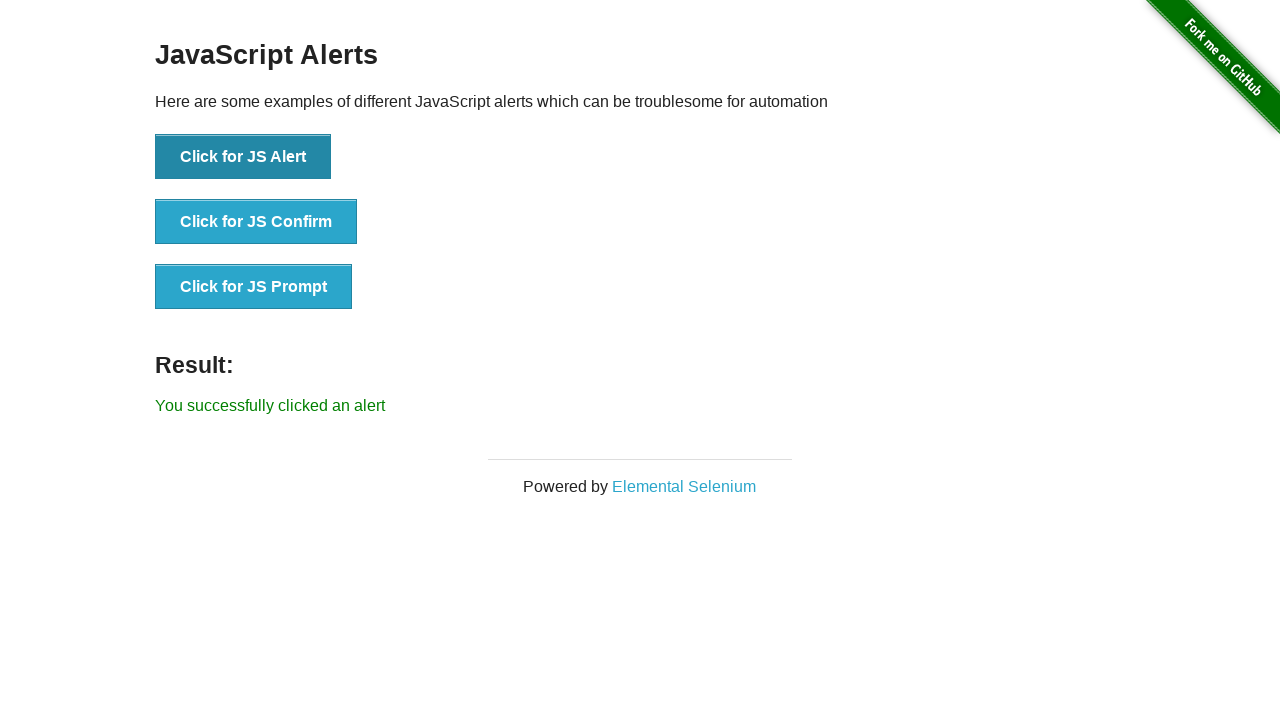

Clicked button to trigger alert with handler active at (243, 157) on xpath=//button[@onclick='jsAlert()']
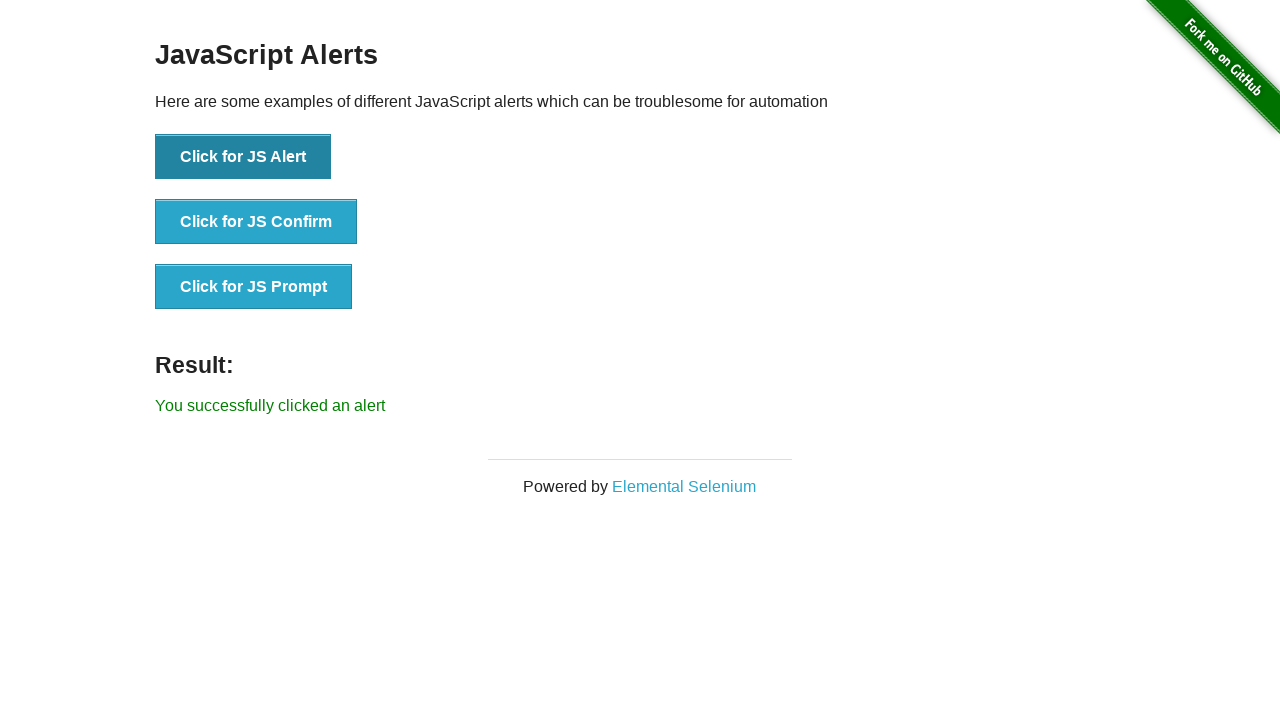

Verified success message appeared after accepting alert
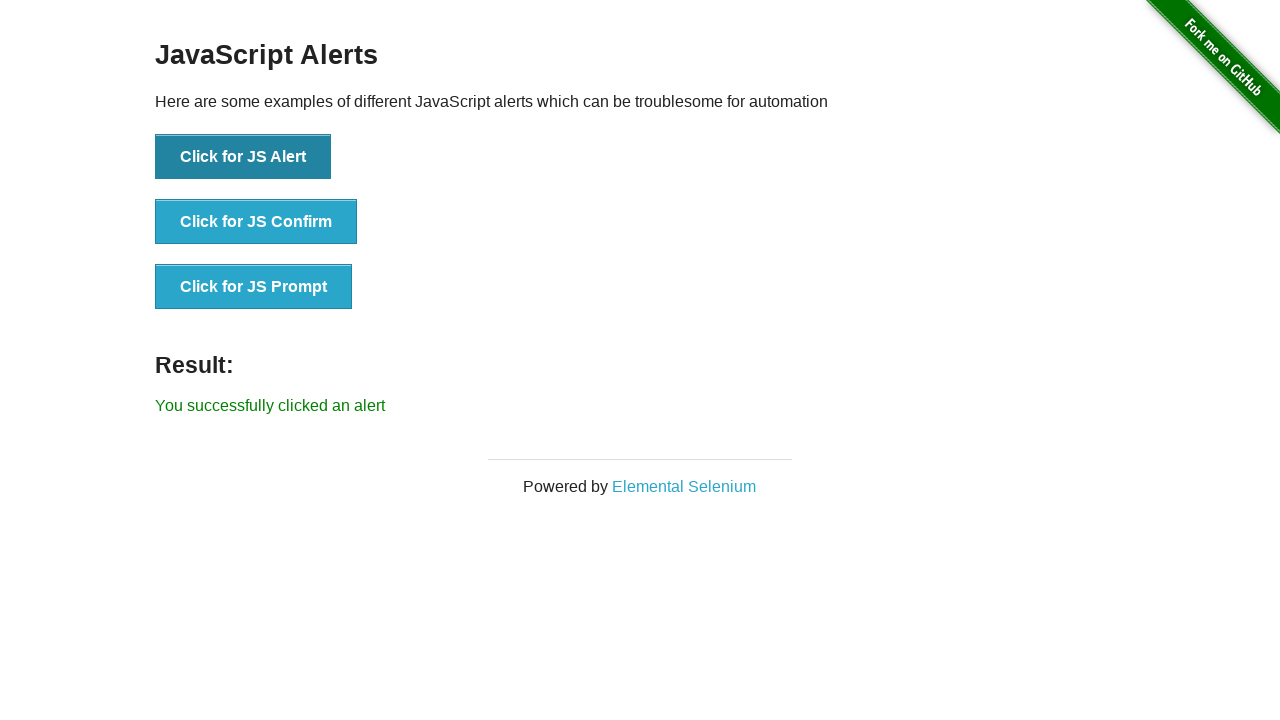

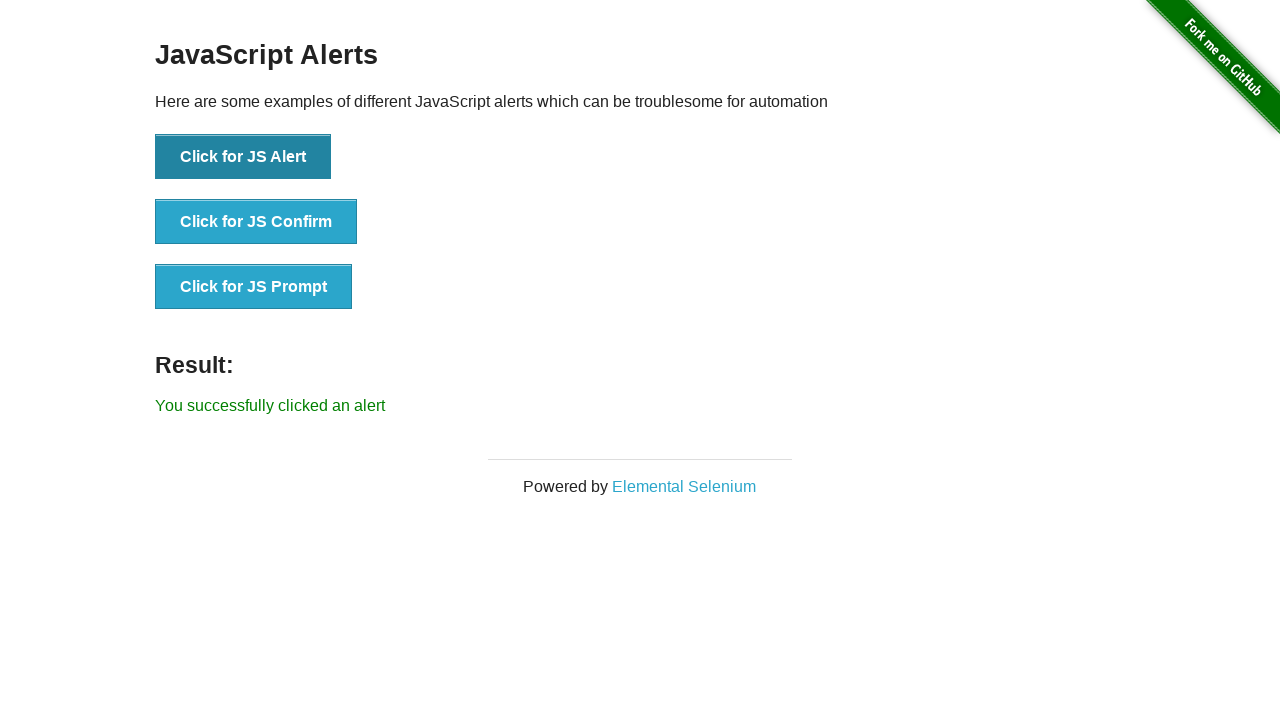